Navigates through a learning portal menu by clicking on multiple menu items in sequence, testing the navigation functionality of the sidebar menu.

Starting URL: https://astro.kasi.re.kr/learning/pageView/5123

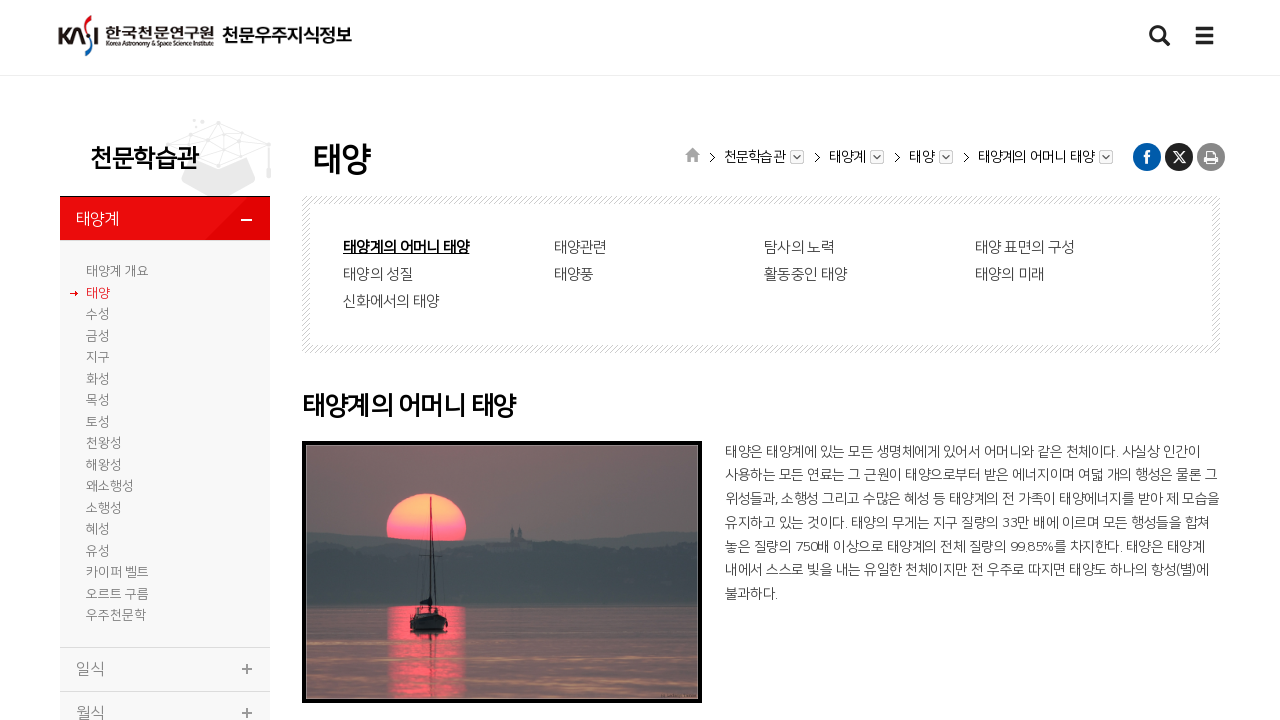

Navigation menu loaded
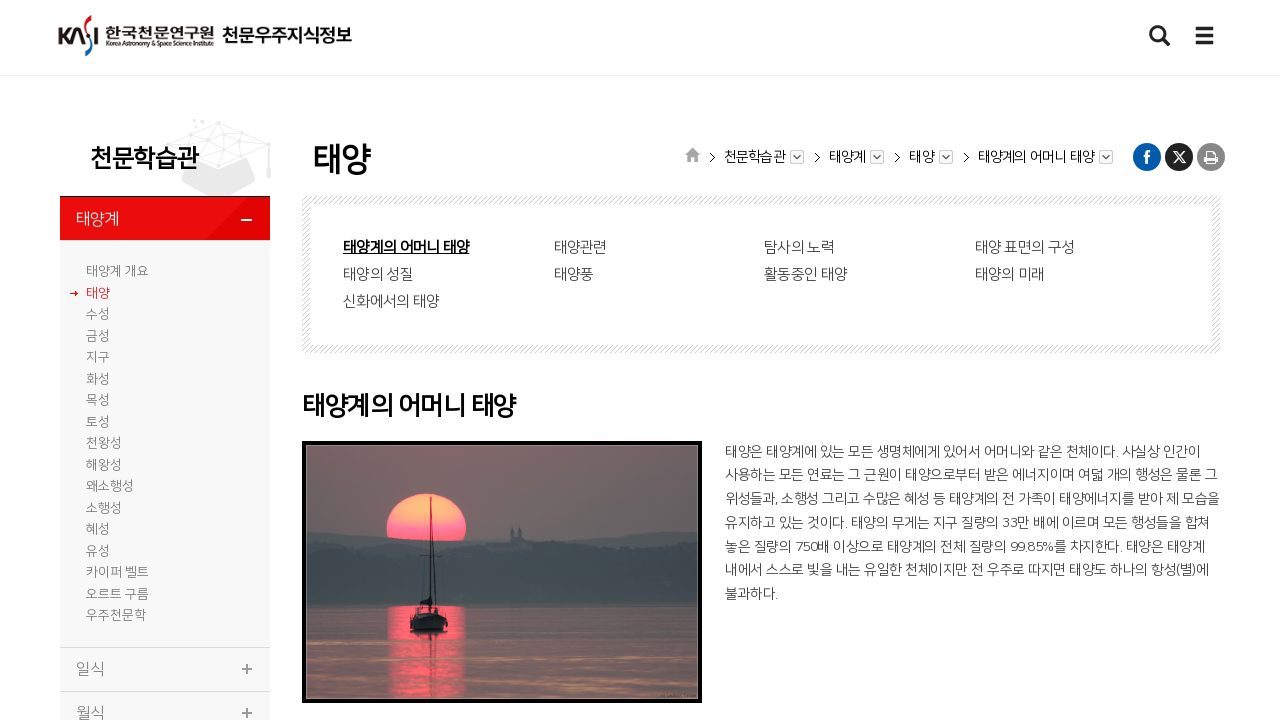

Clicked menu item 2 in sidebar at (165, 293) on #leftNav1_drop > li:nth-child(2)
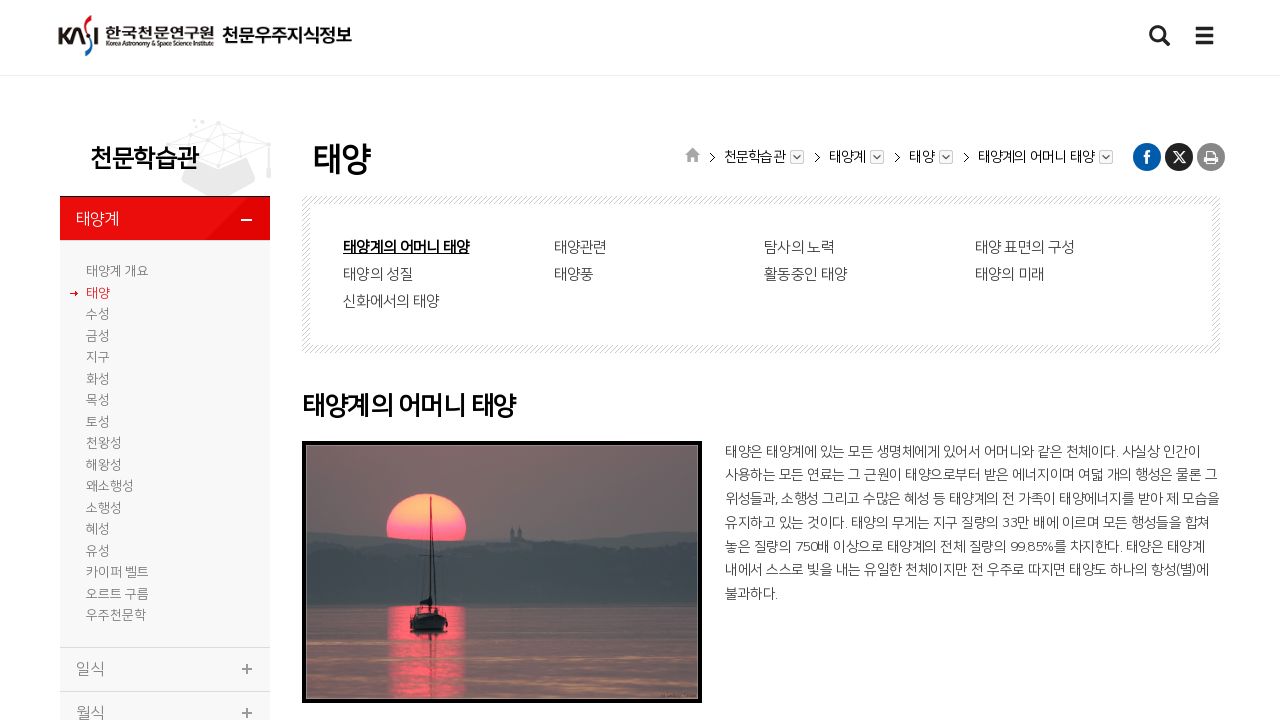

Content loaded for menu item 2
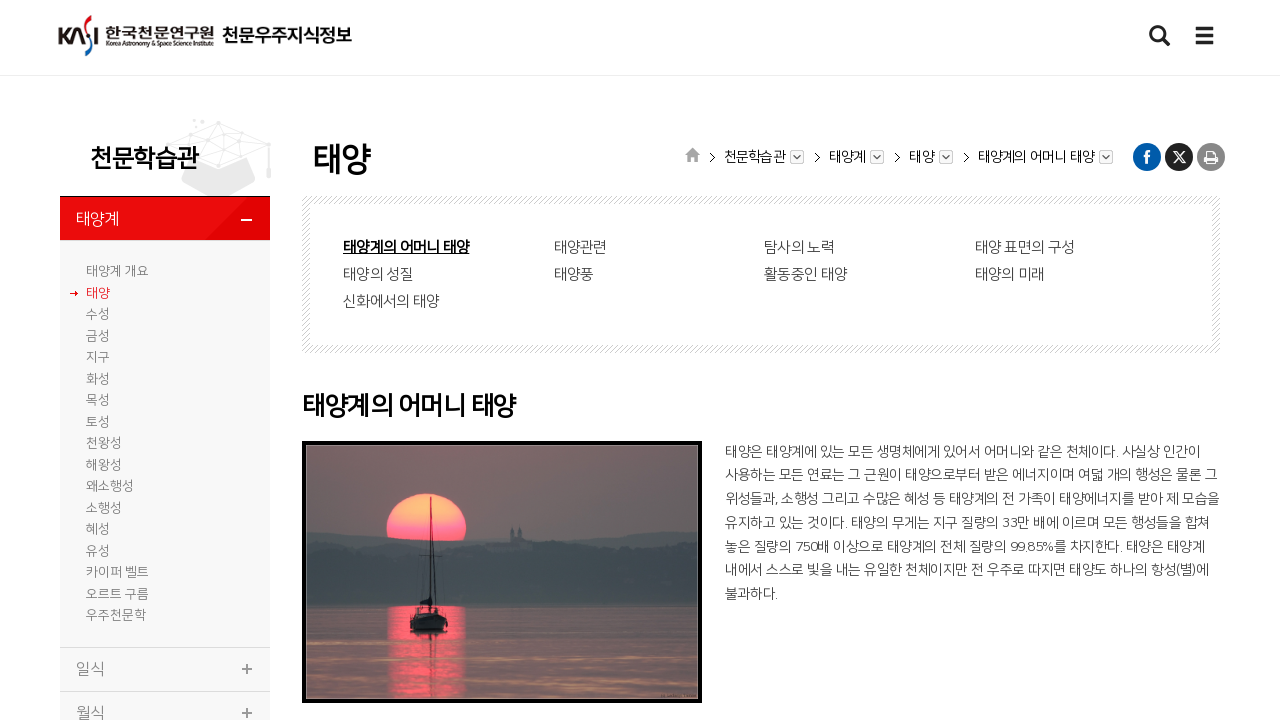

Page transition delay completed
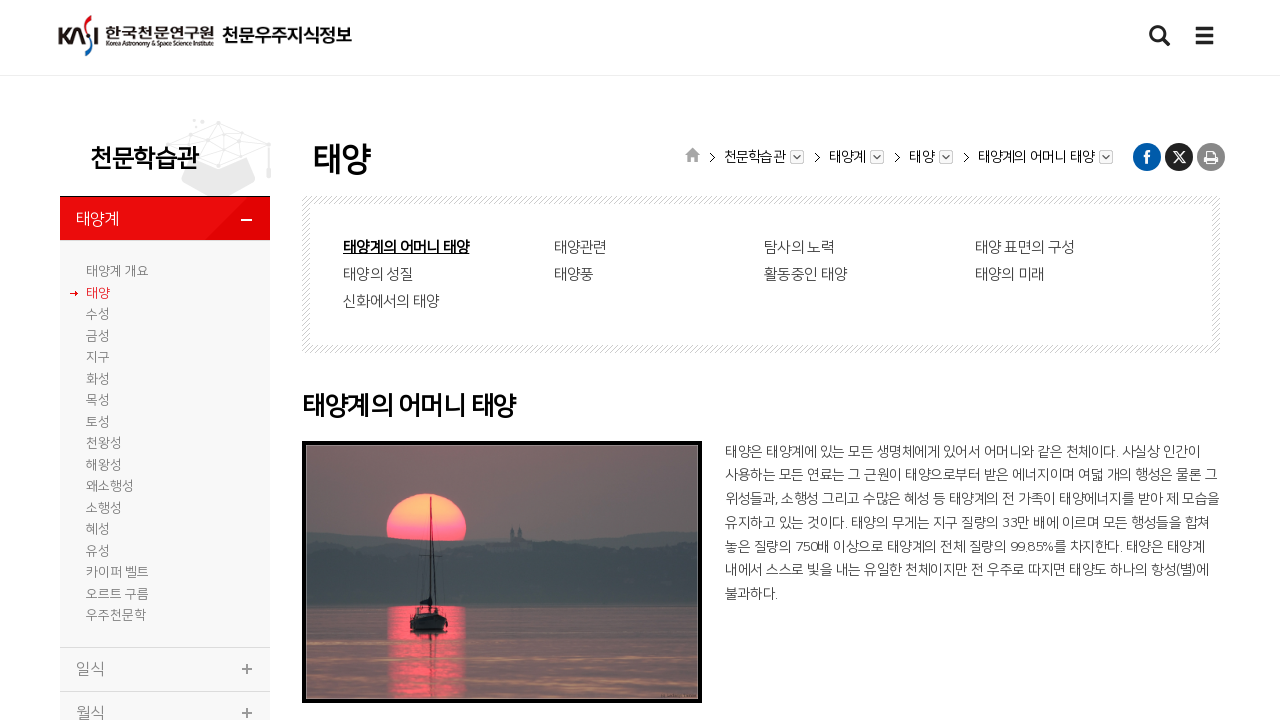

Clicked menu item 3 in sidebar at (165, 315) on #leftNav1_drop > li:nth-child(3)
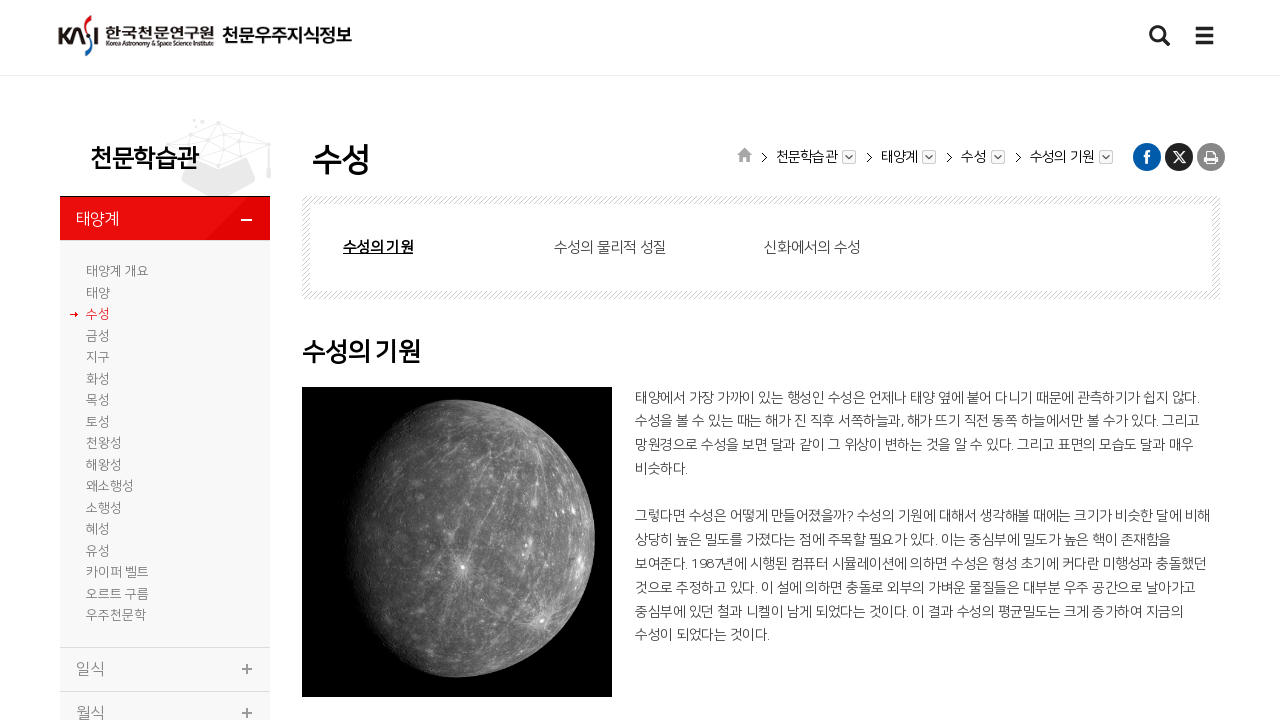

Content loaded for menu item 3
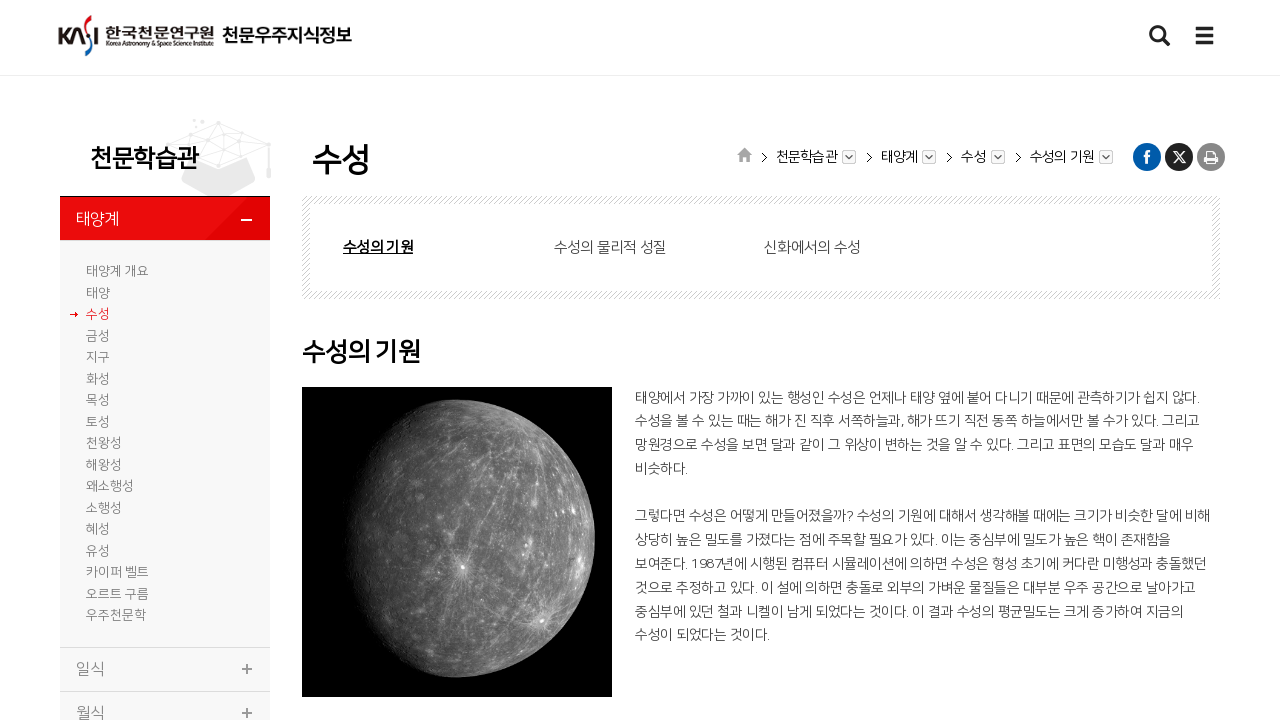

Page transition delay completed
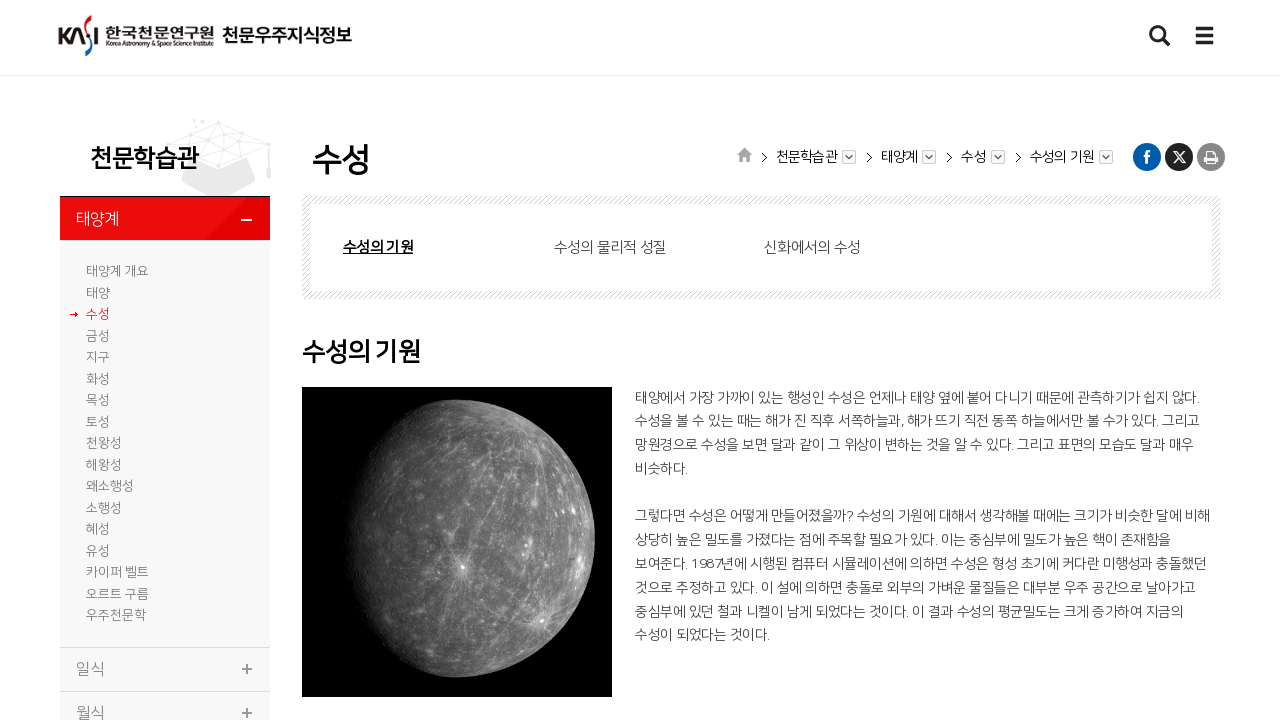

Clicked menu item 4 in sidebar at (165, 336) on #leftNav1_drop > li:nth-child(4)
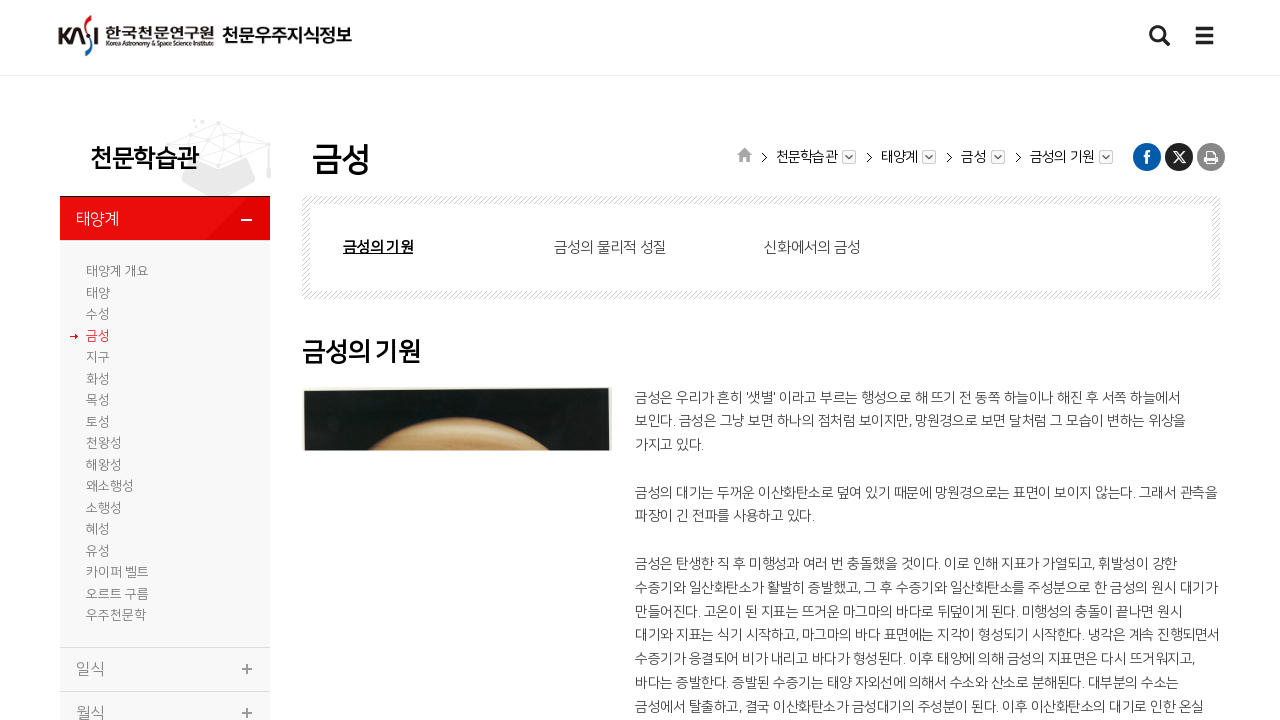

Content loaded for menu item 4
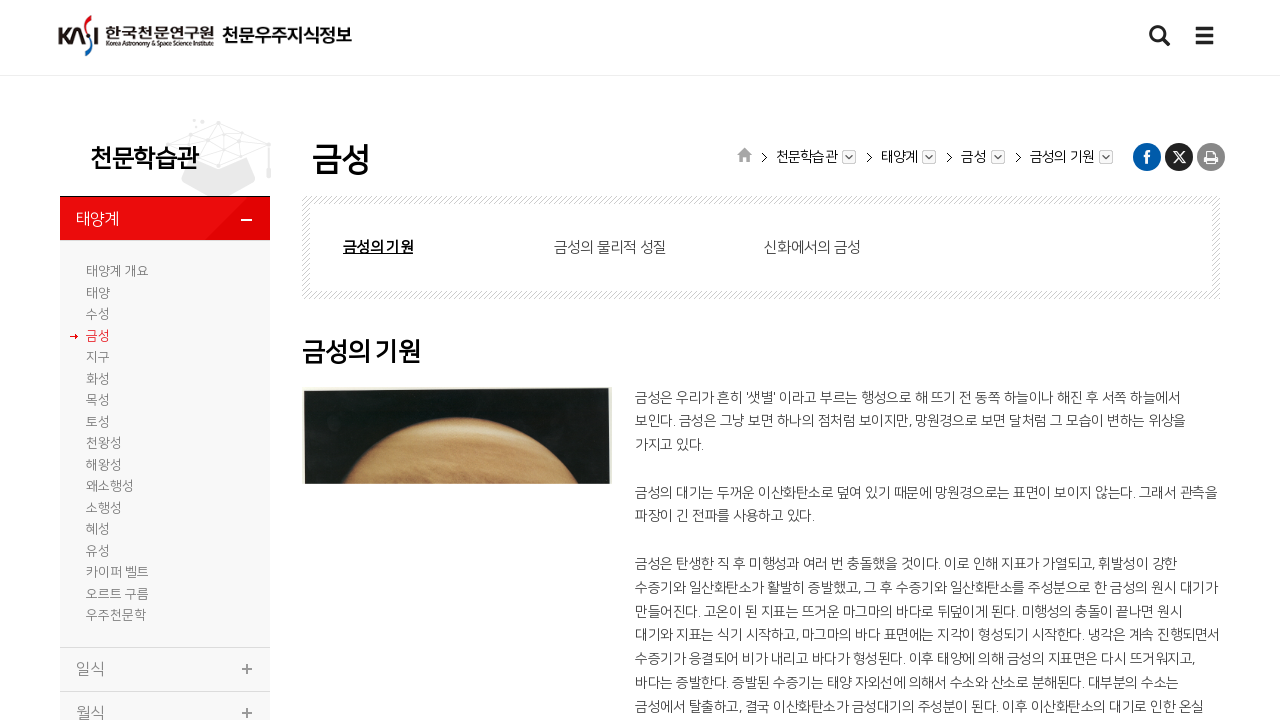

Page transition delay completed
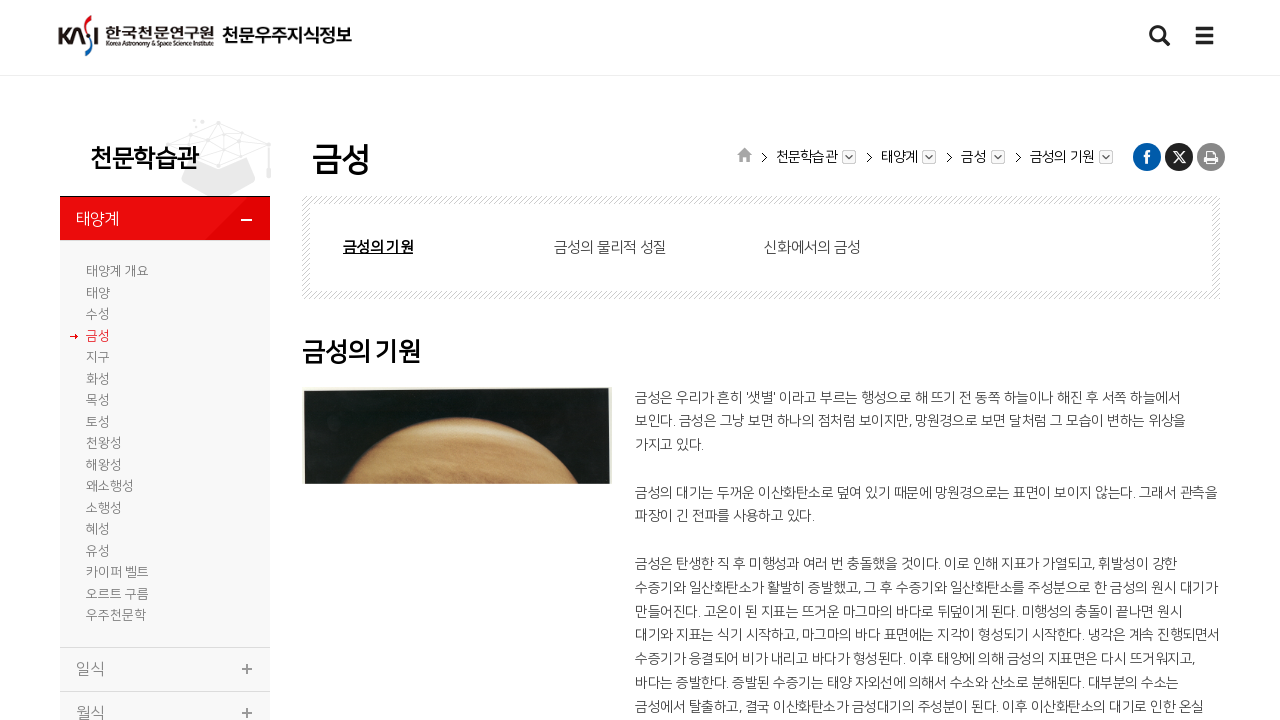

Clicked menu item 5 in sidebar at (165, 358) on #leftNav1_drop > li:nth-child(5)
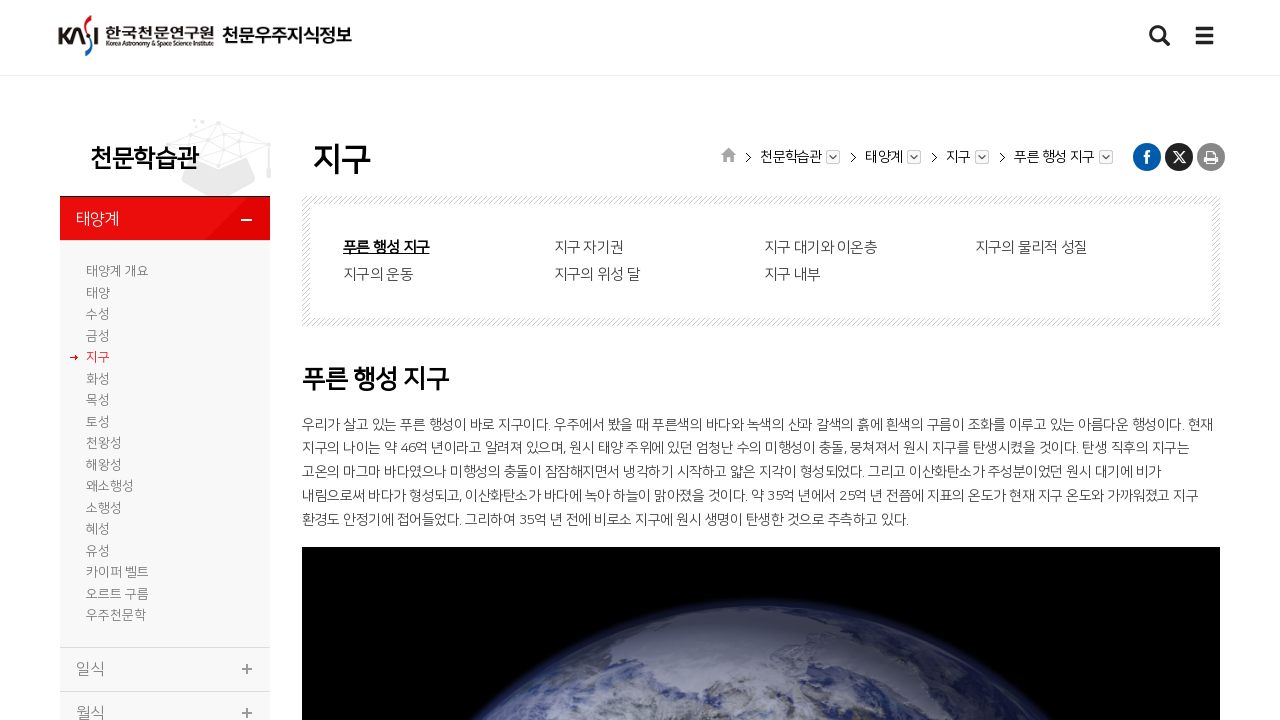

Content loaded for menu item 5
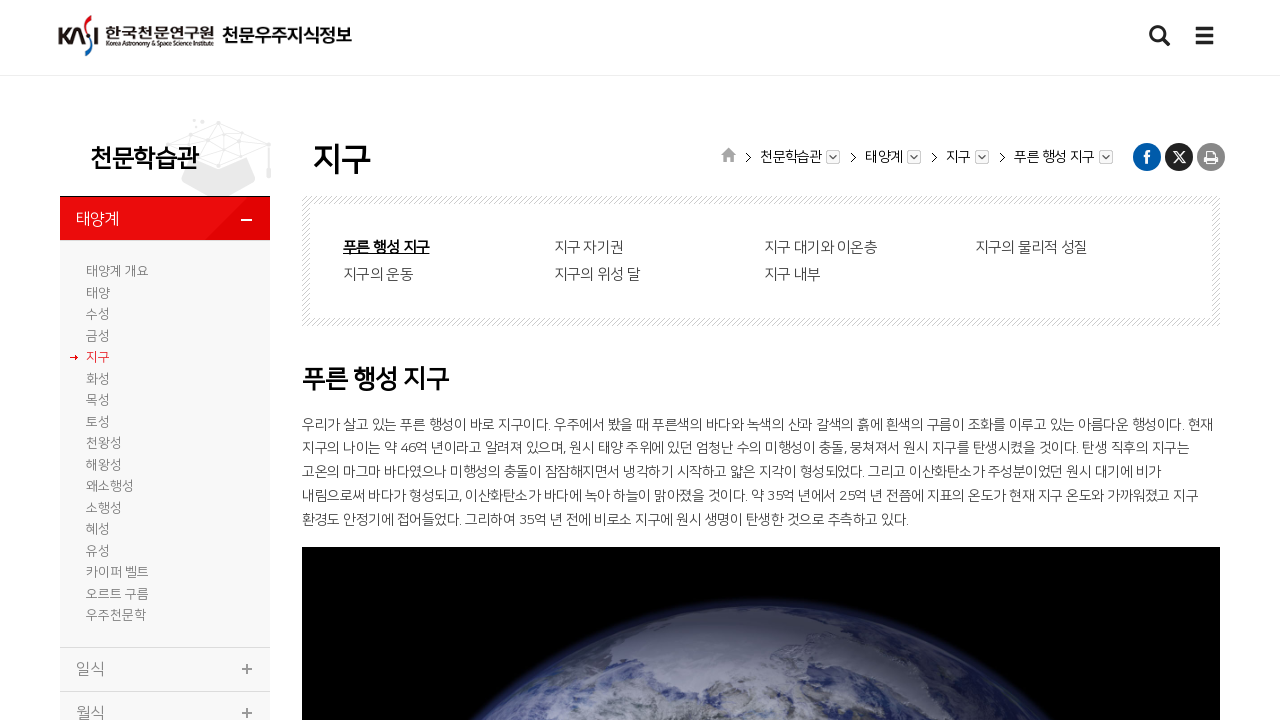

Page transition delay completed
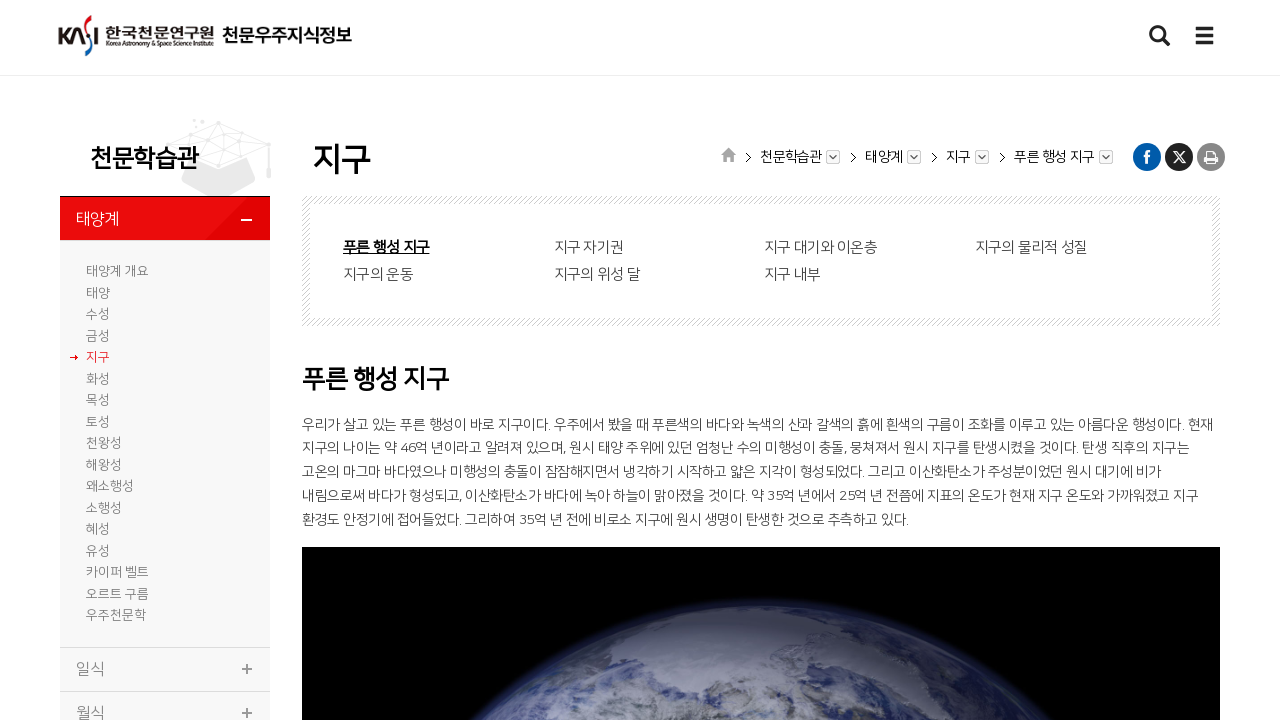

Clicked menu item 6 in sidebar at (165, 379) on #leftNav1_drop > li:nth-child(6)
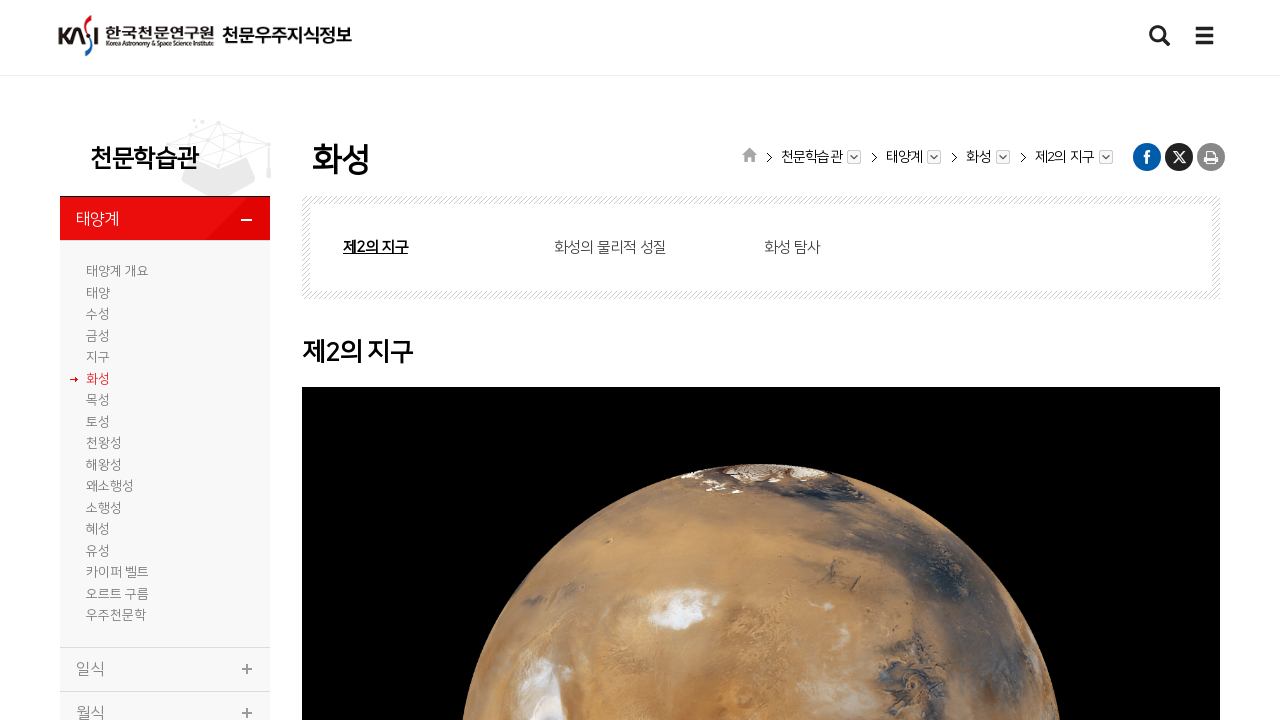

Content loaded for menu item 6
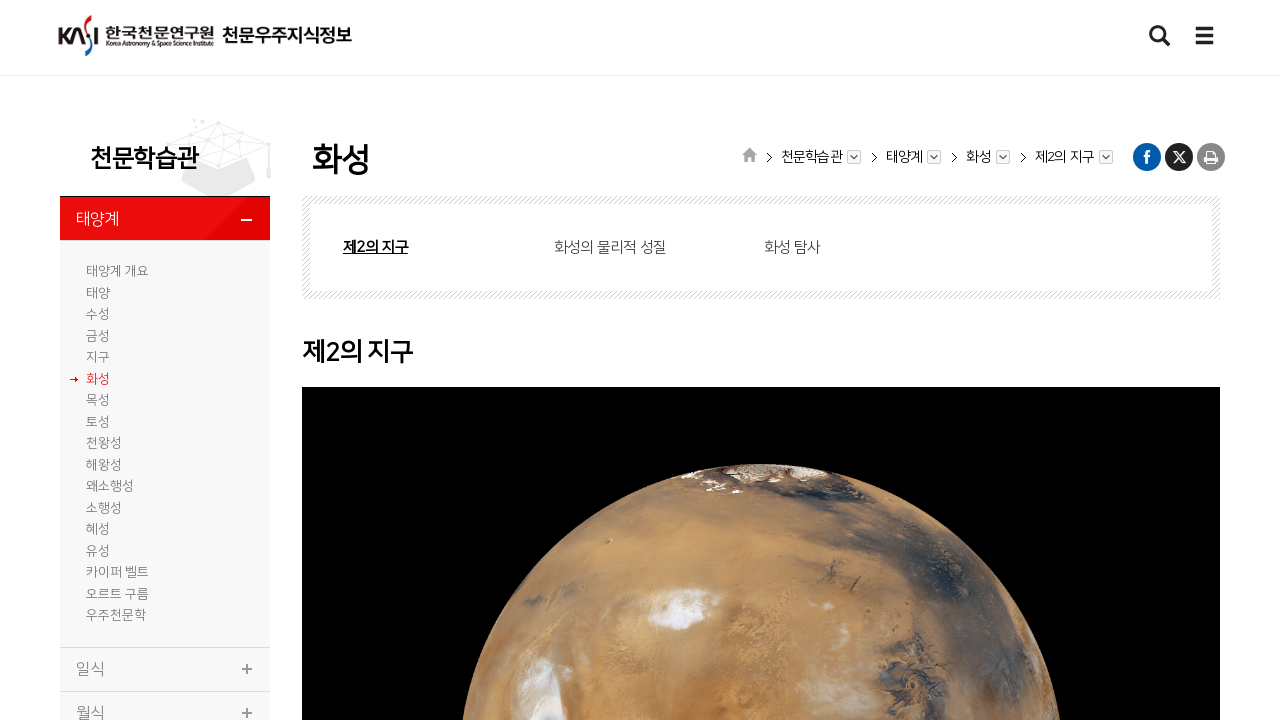

Page transition delay completed
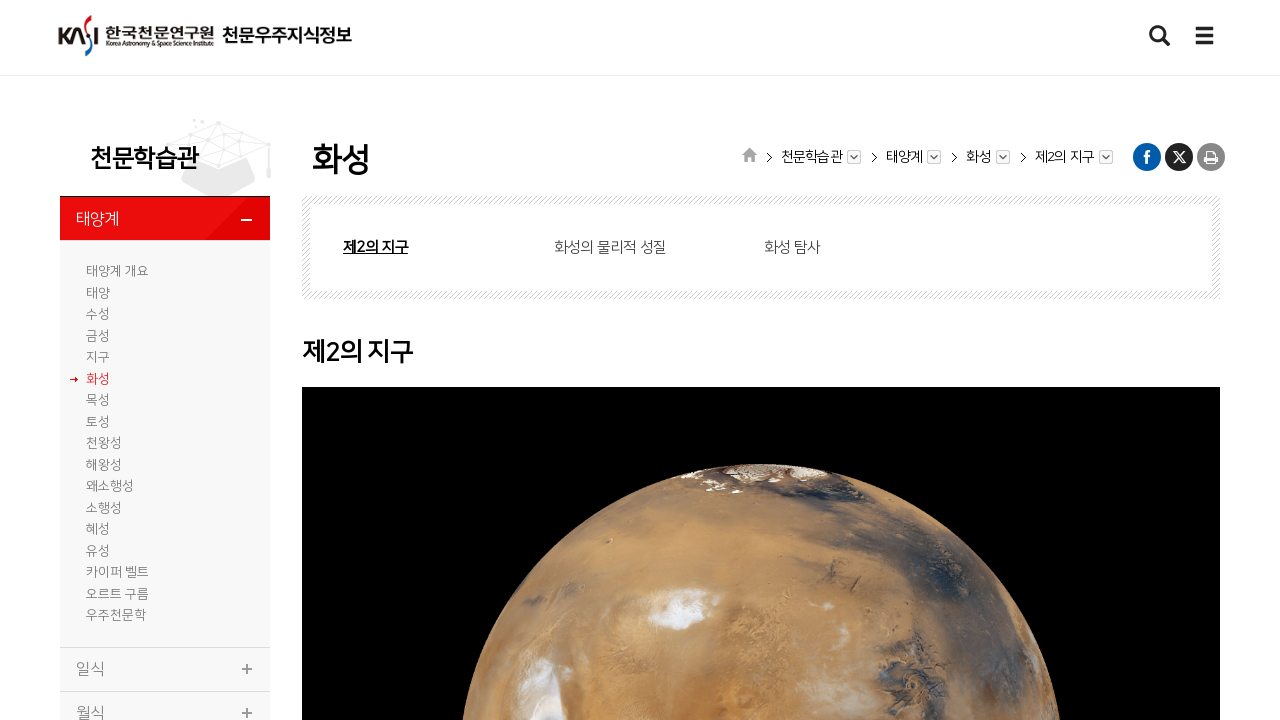

Clicked menu item 7 in sidebar at (165, 401) on #leftNav1_drop > li:nth-child(7)
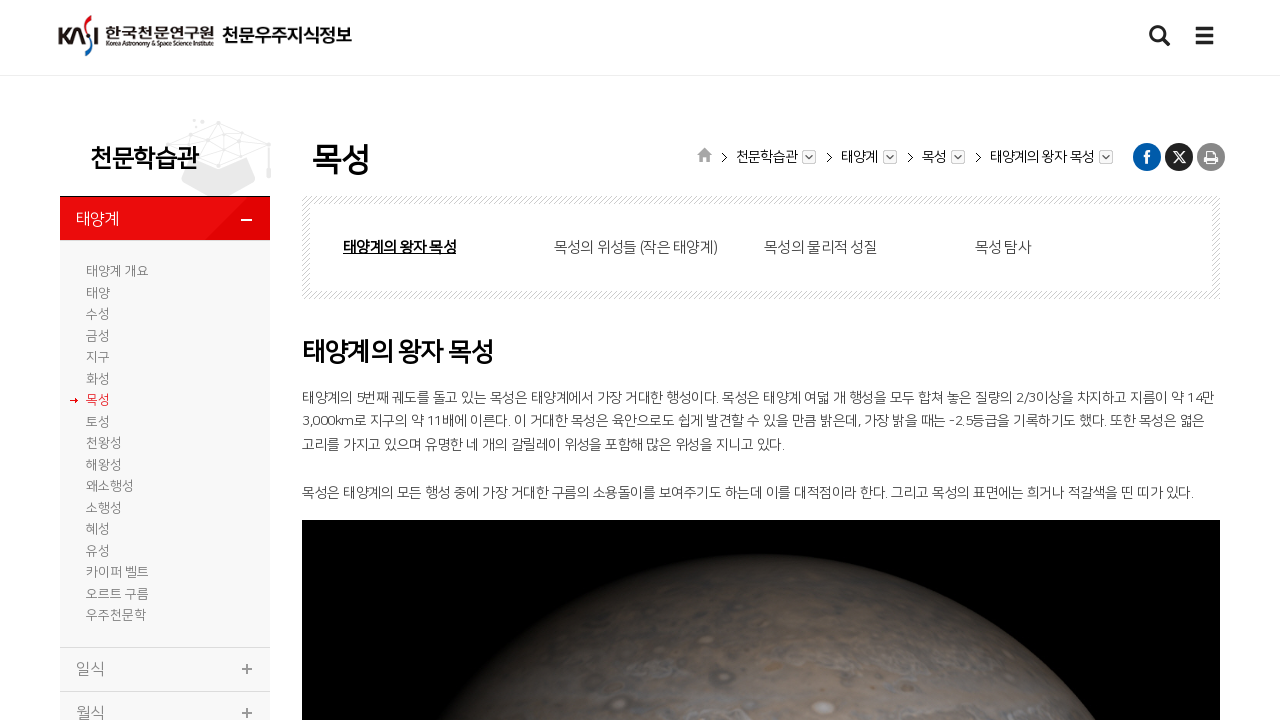

Content loaded for menu item 7
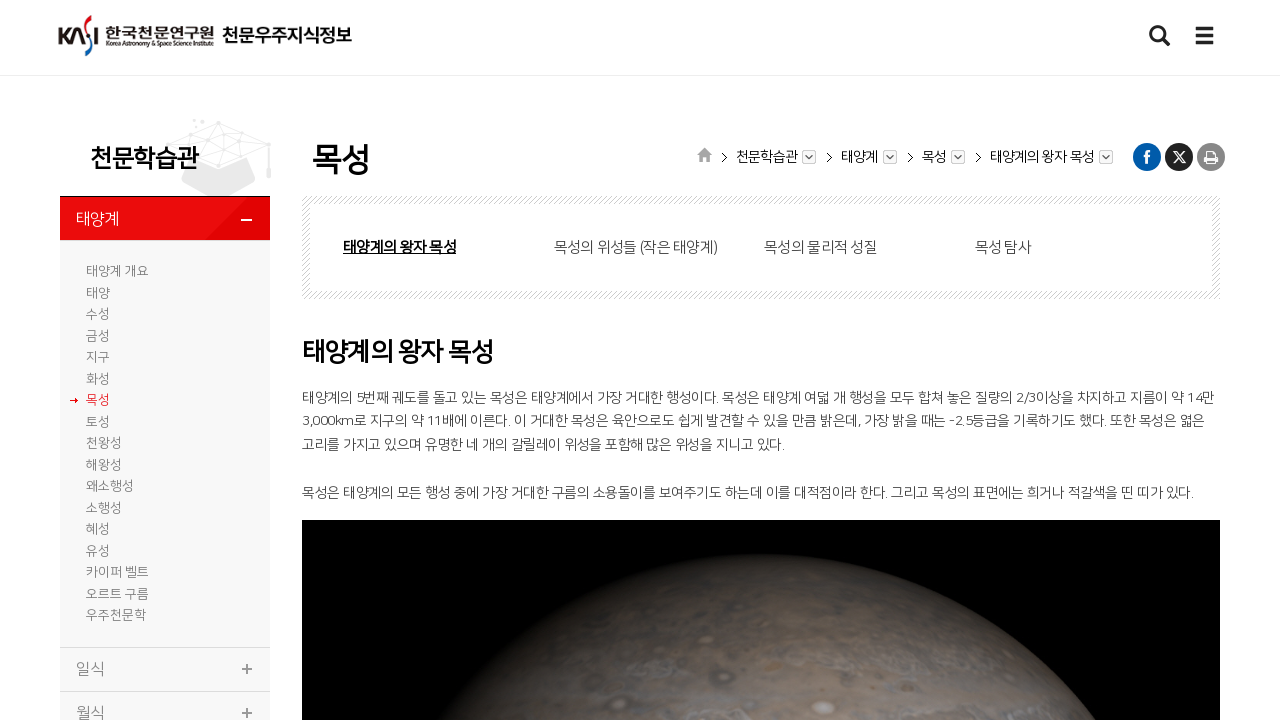

Page transition delay completed
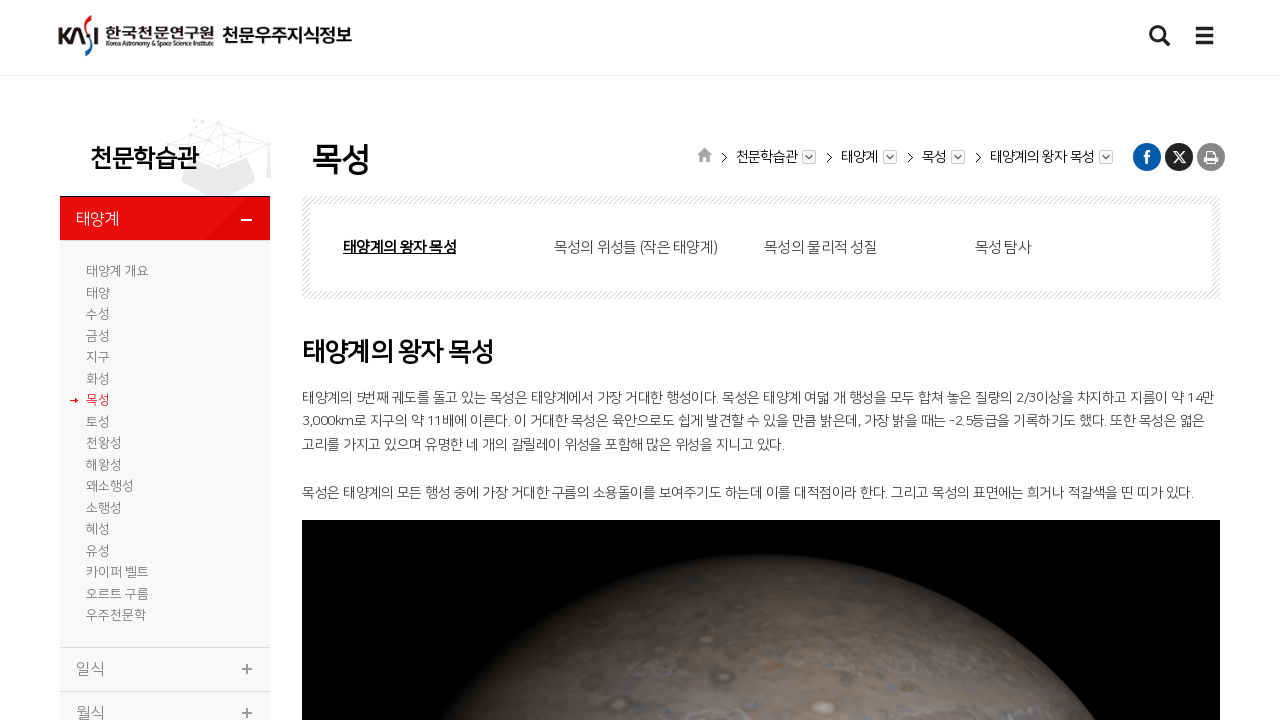

Clicked menu item 8 in sidebar at (165, 422) on #leftNav1_drop > li:nth-child(8)
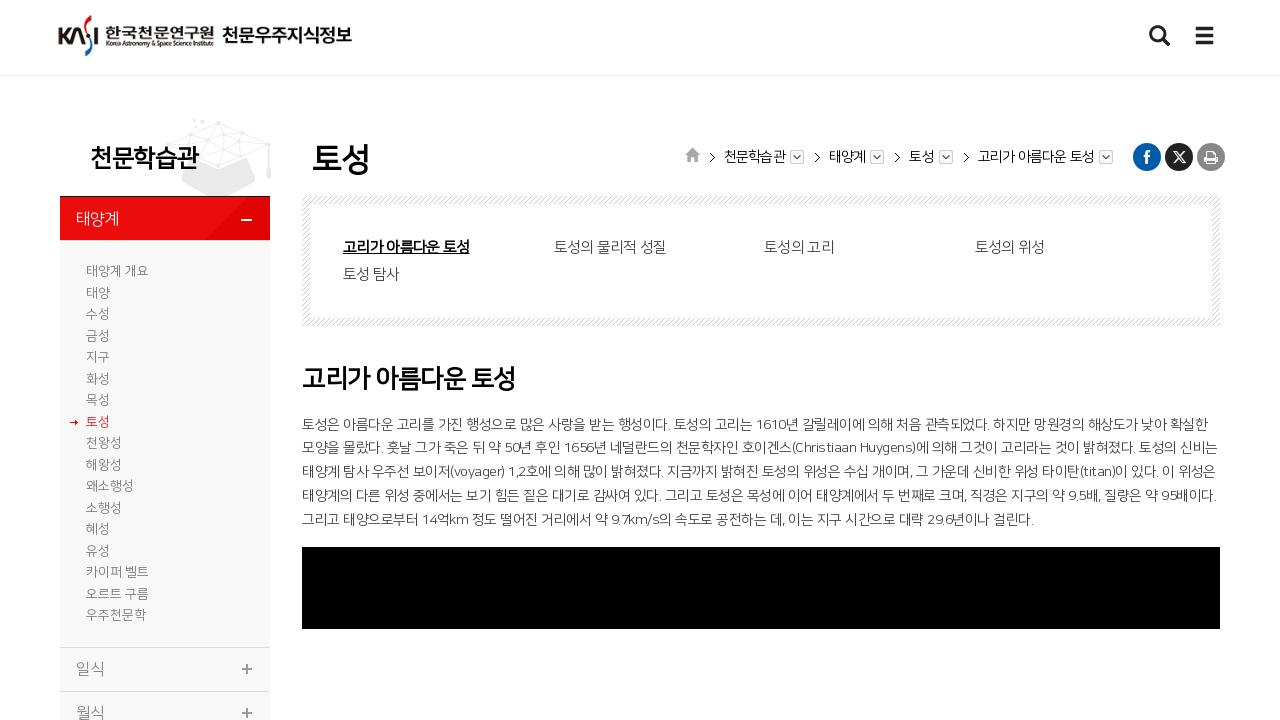

Content loaded for menu item 8
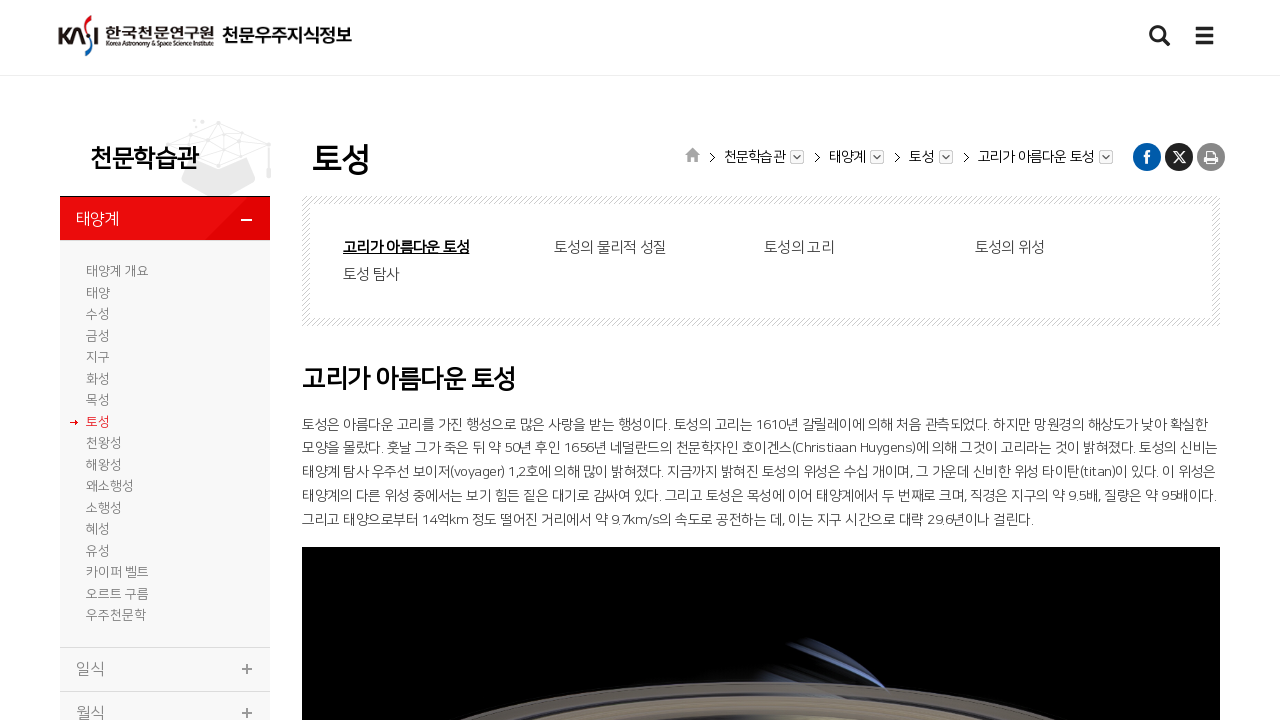

Page transition delay completed
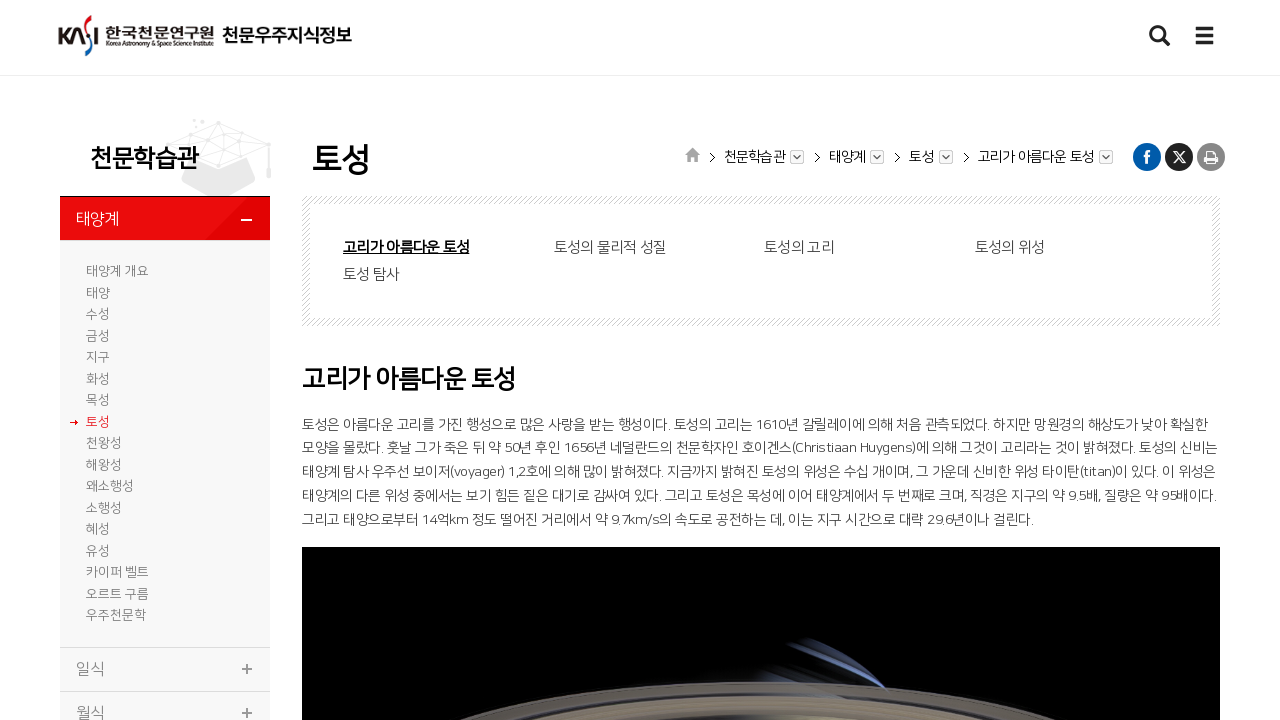

Clicked menu item 9 in sidebar at (165, 444) on #leftNav1_drop > li:nth-child(9)
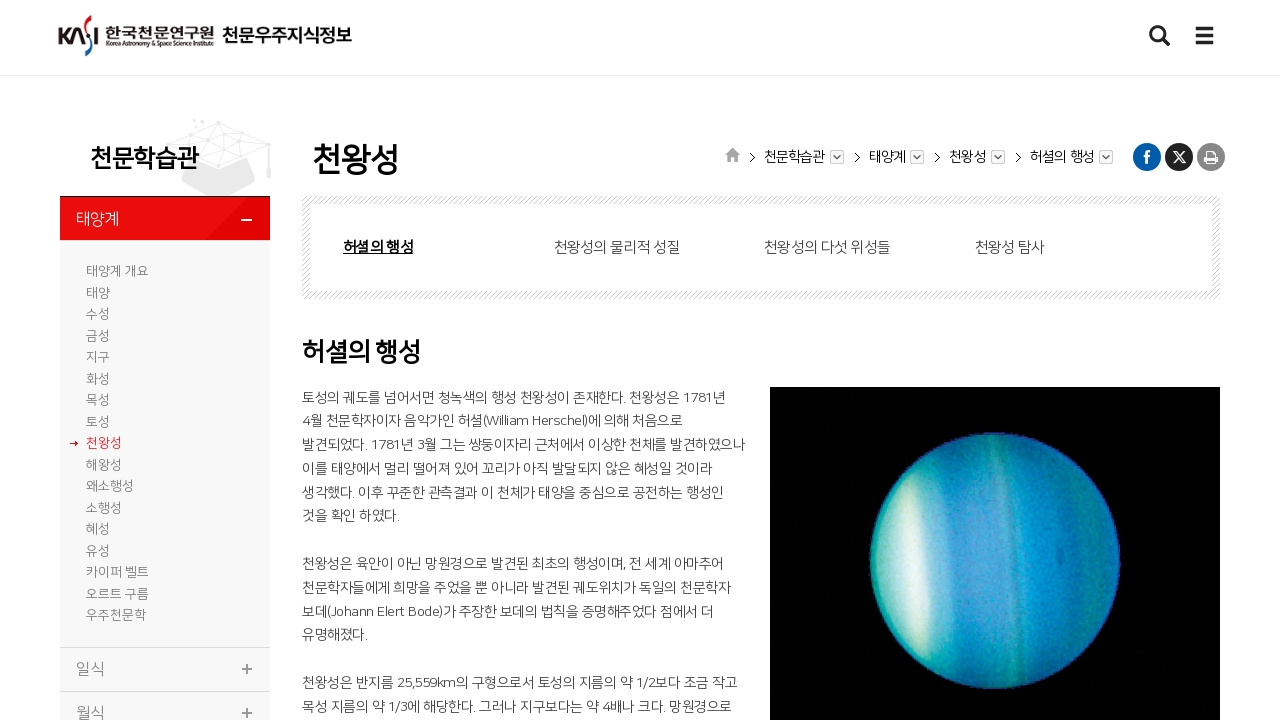

Content loaded for menu item 9
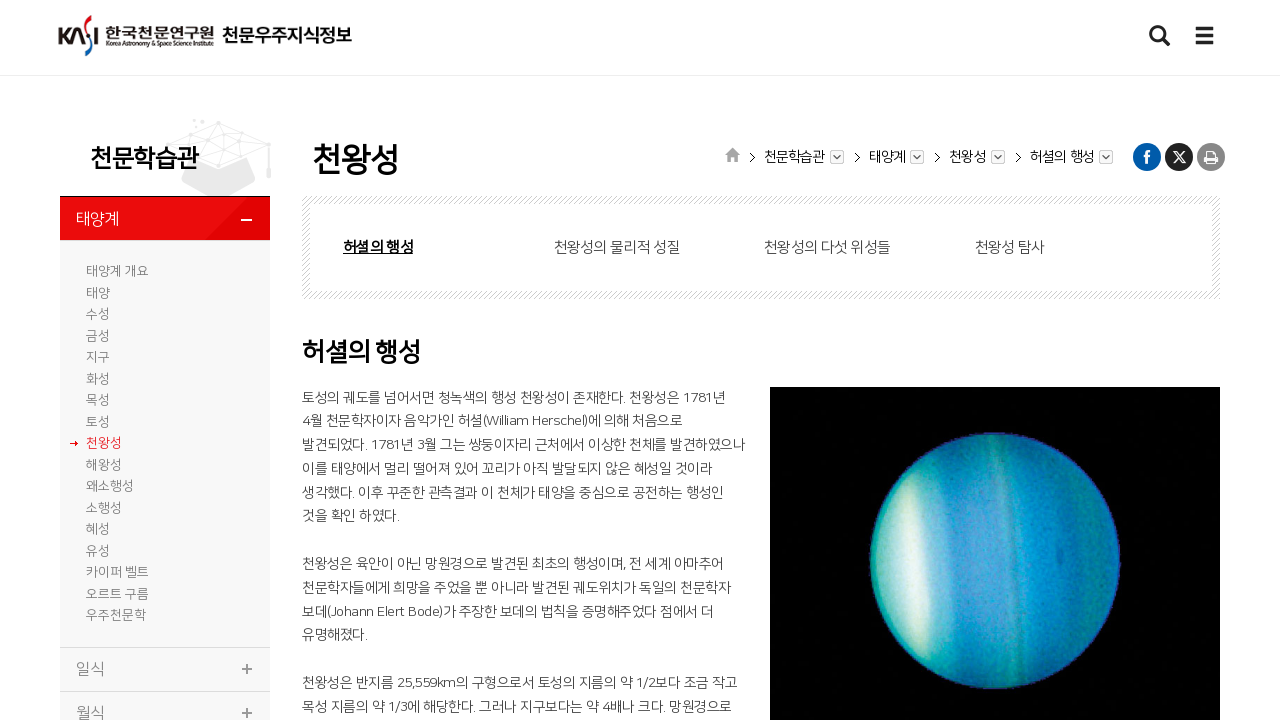

Page transition delay completed
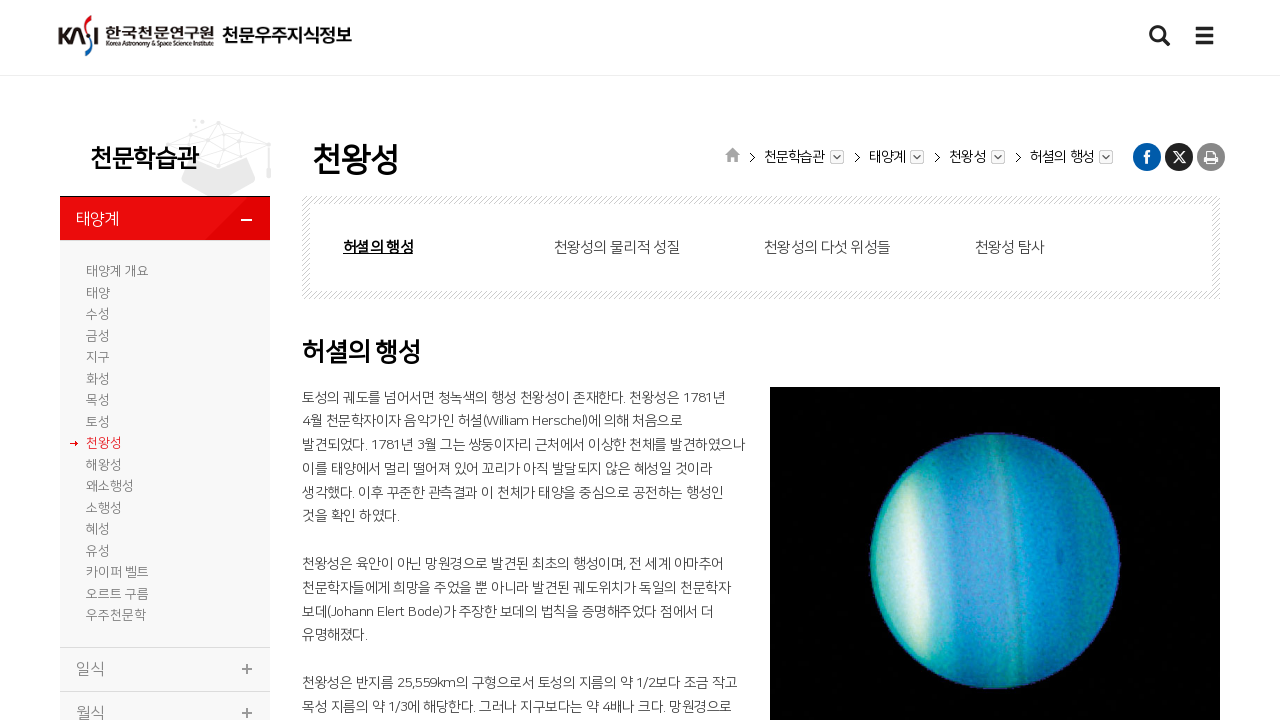

Clicked menu item 10 in sidebar at (165, 465) on #leftNav1_drop > li:nth-child(10)
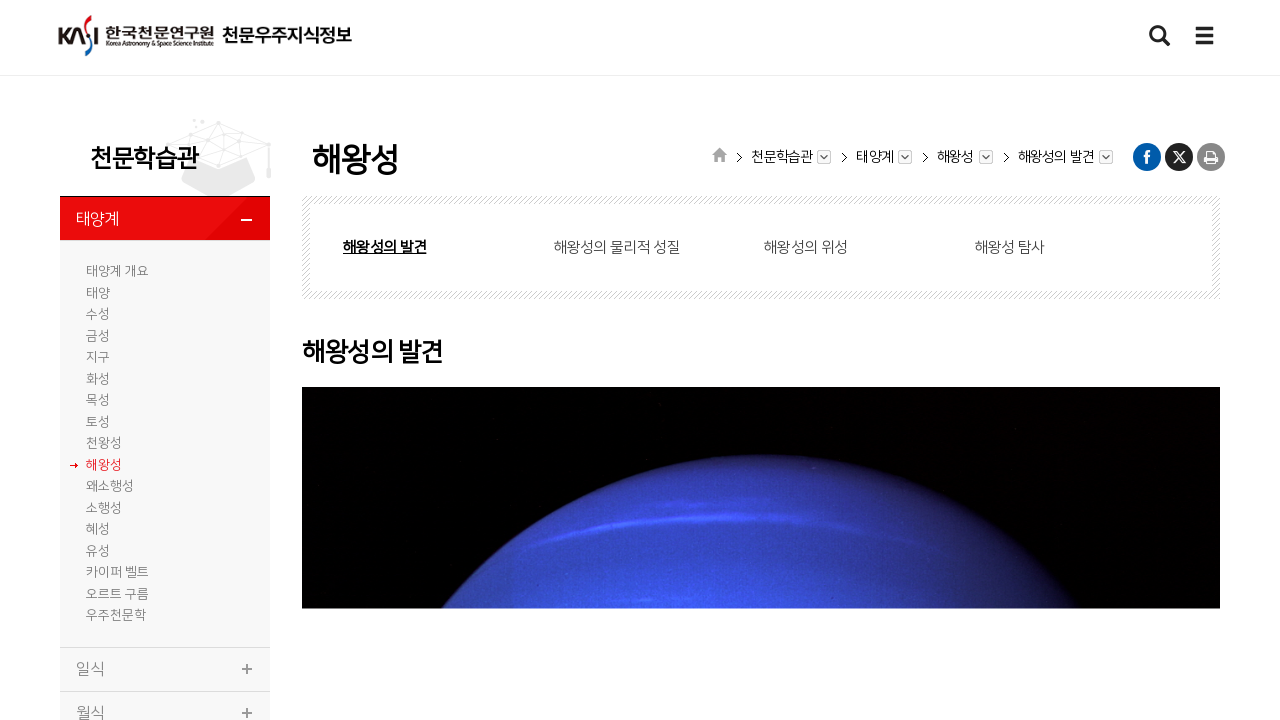

Content loaded for menu item 10
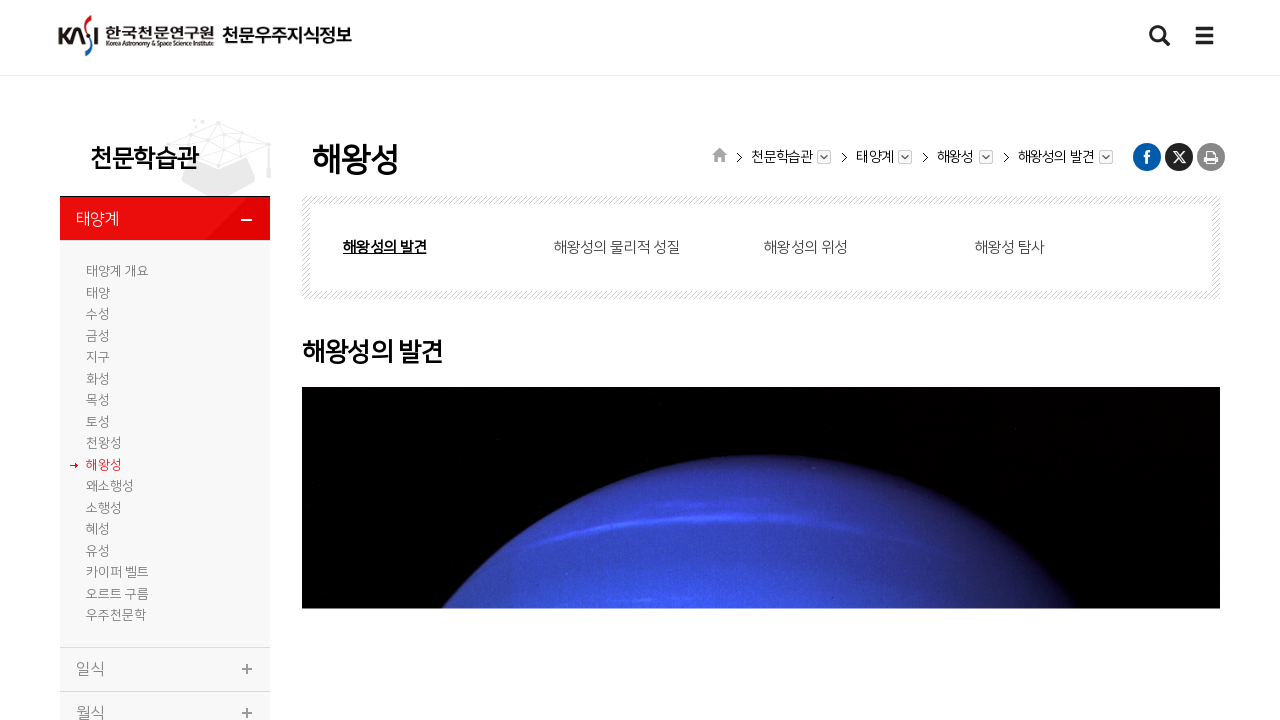

Page transition delay completed
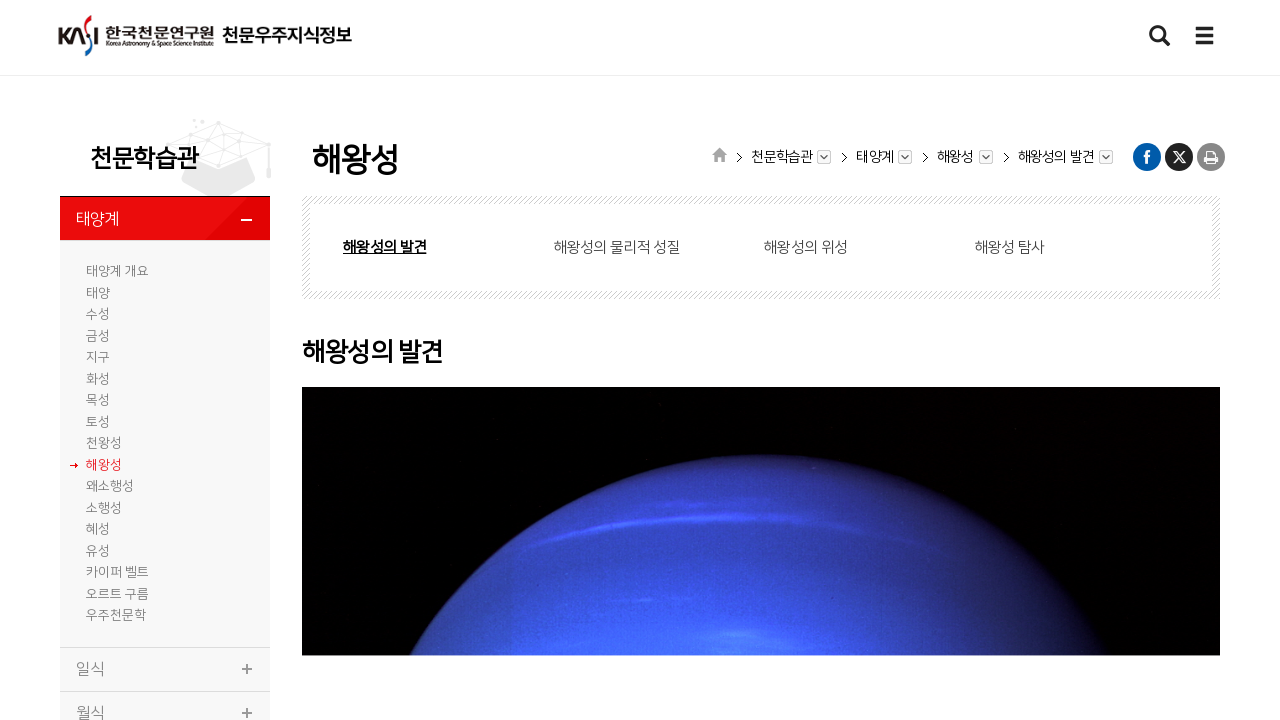

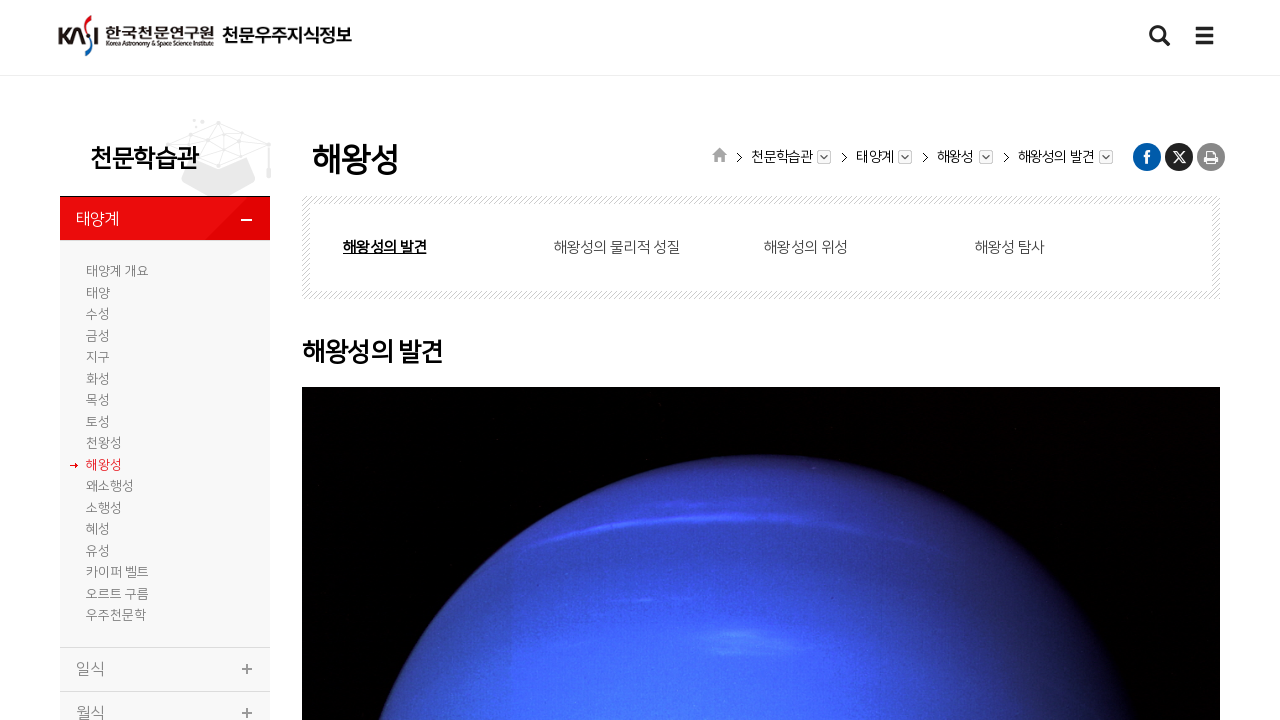